Tests email input field by navigating to email field tab, entering a valid email, and verifying the result

Starting URL: https://www.qa-practice.com/elements/input/simple

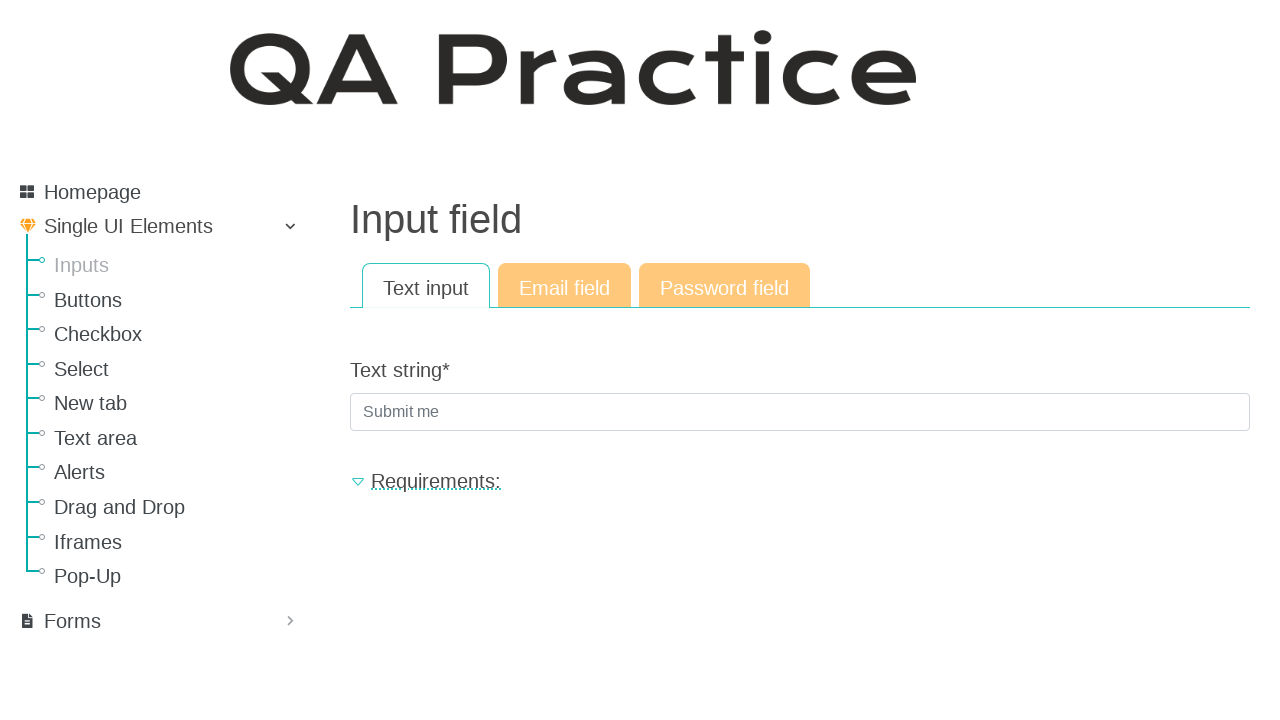

Clicked on Email field tab at (564, 286) on text=Email field
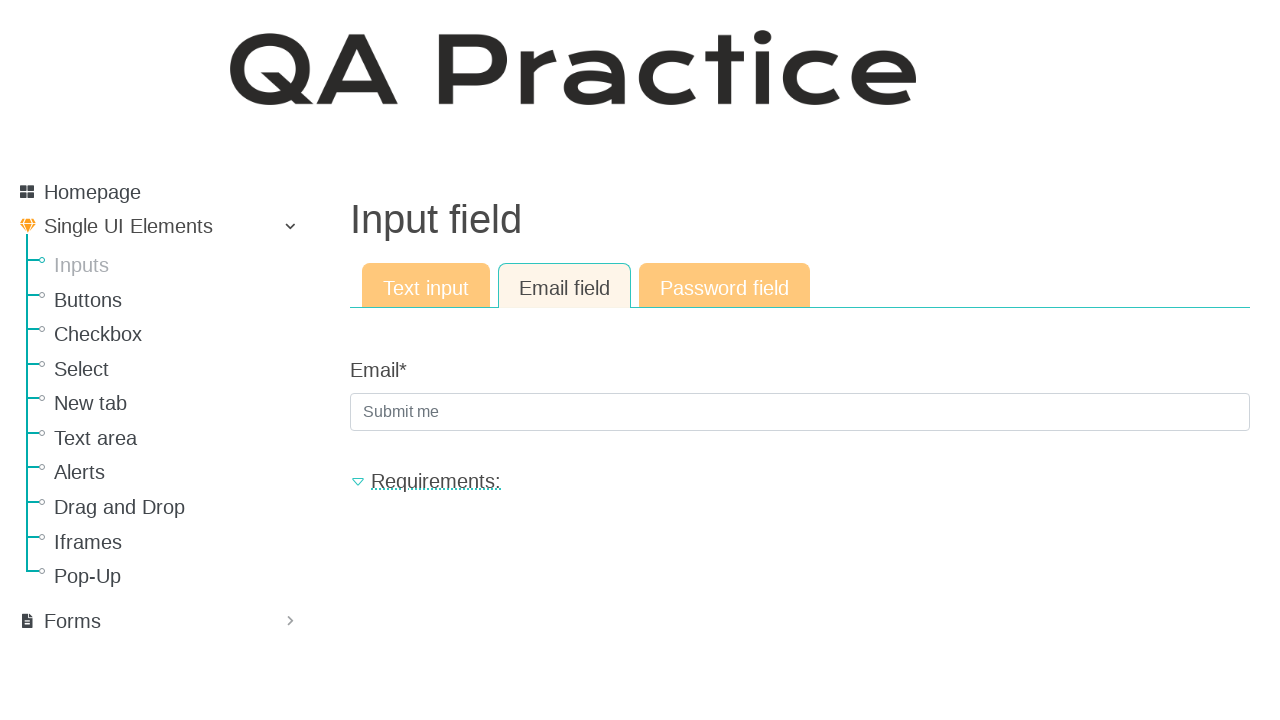

Entered valid email 'h9ktp@test.com' in email input field on .textinput.textInput.form-control
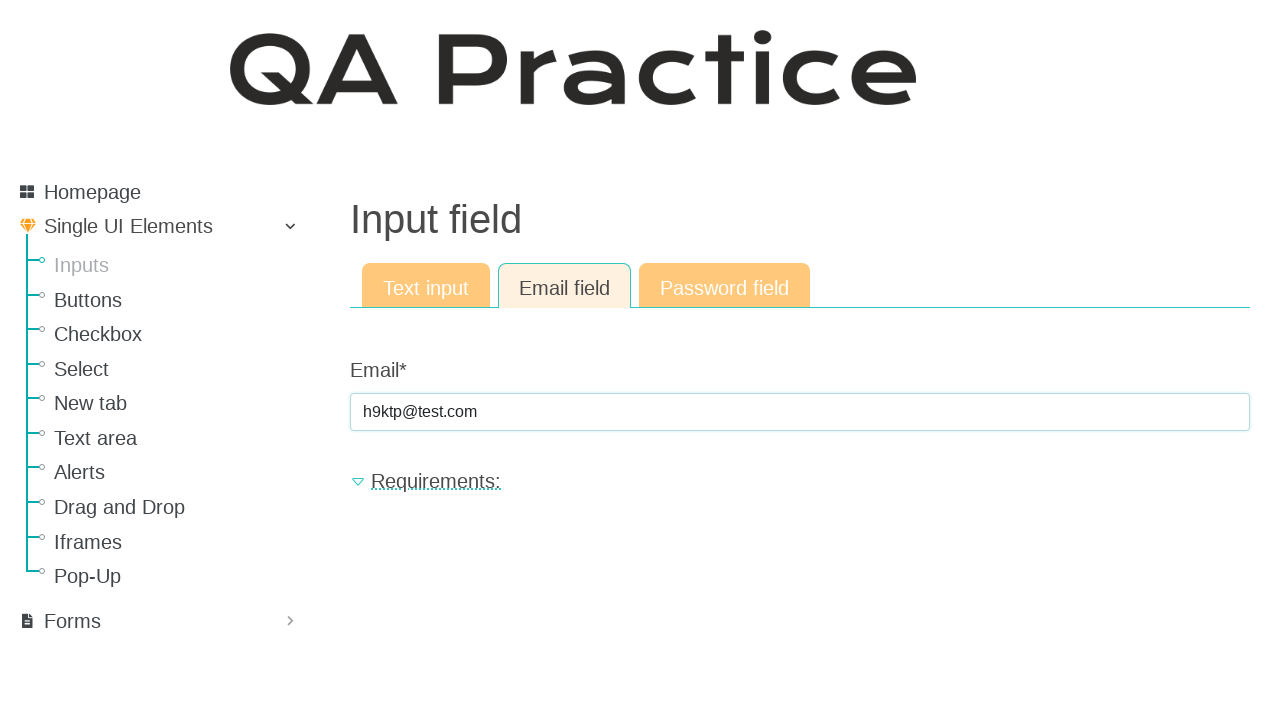

Pressed Enter to submit the form on .textinput.textInput.form-control
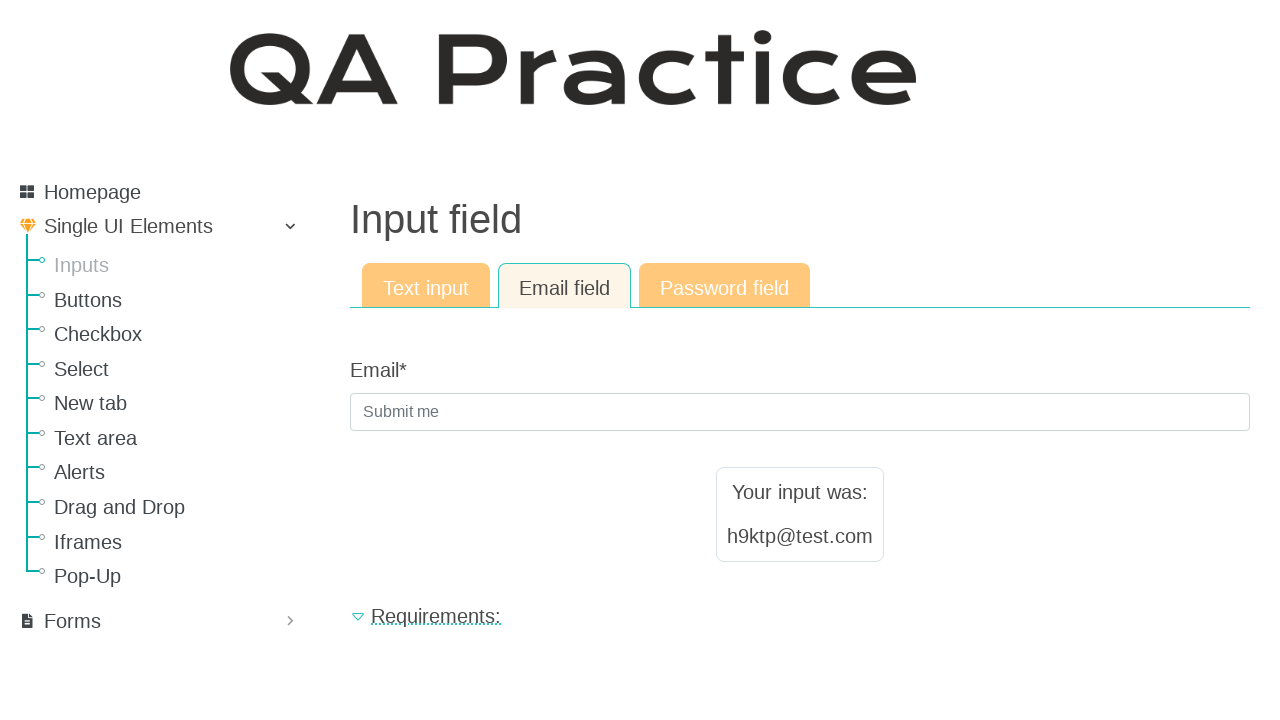

Verified result text is displayed
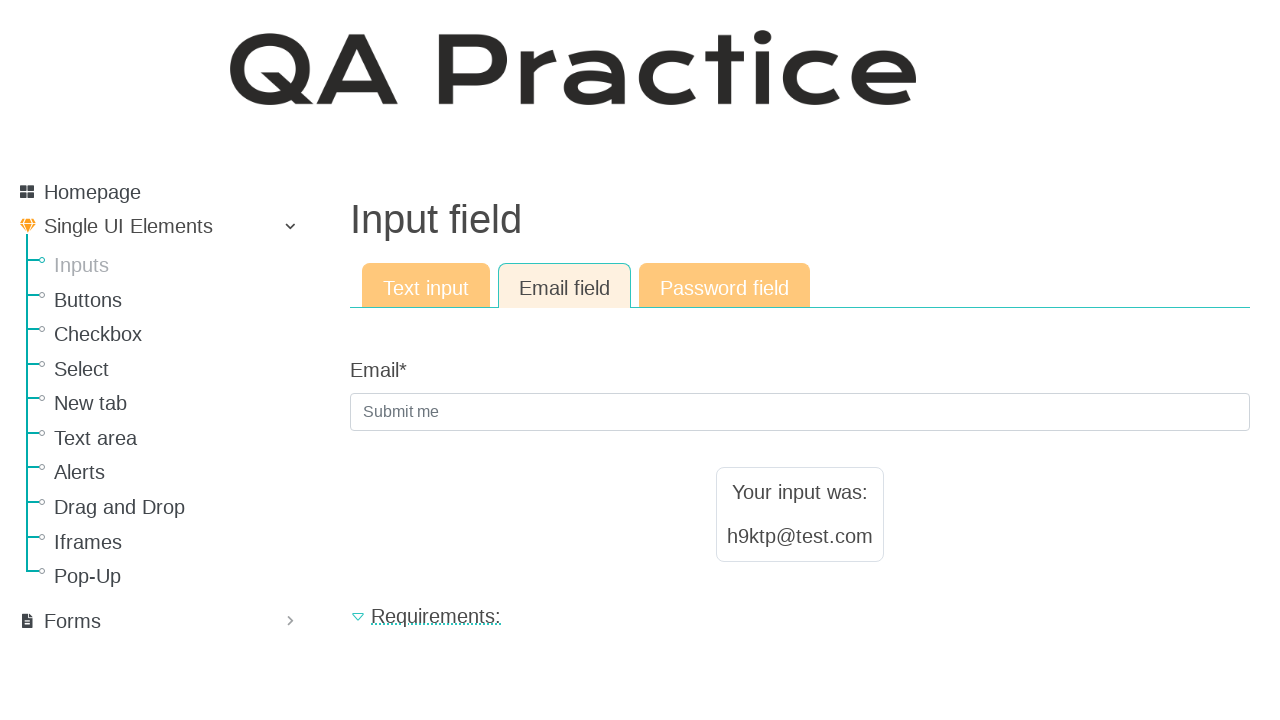

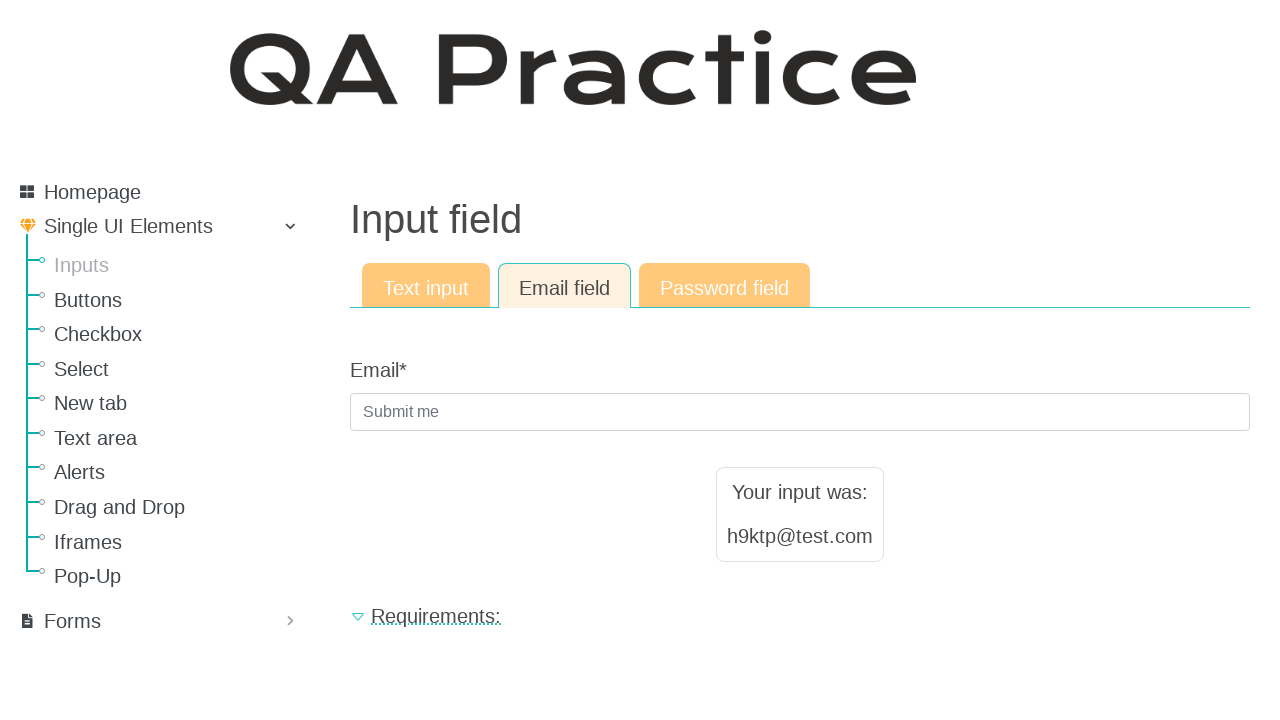